Tests modal dialog functionality by clicking a button to show a large modal and verifying it appears

Starting URL: https://demoqa.com/modal-dialogs

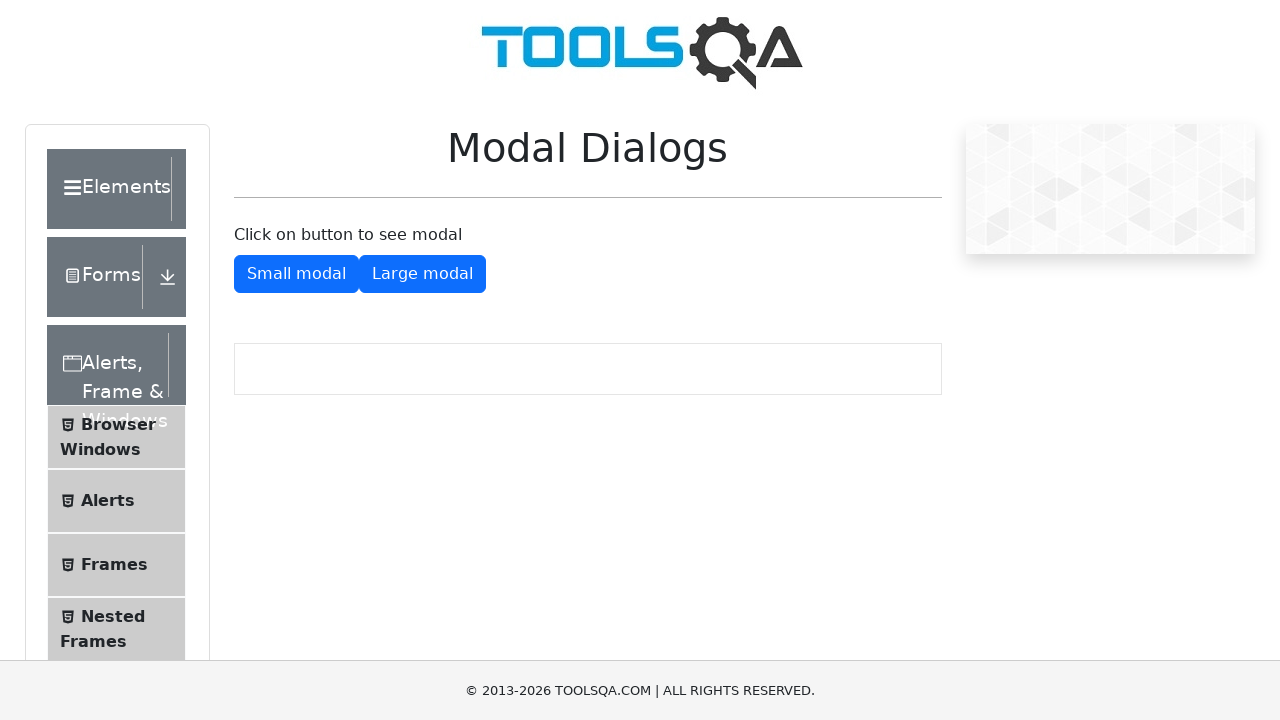

Clicked button to show large modal dialog at (422, 274) on #showLargeModal
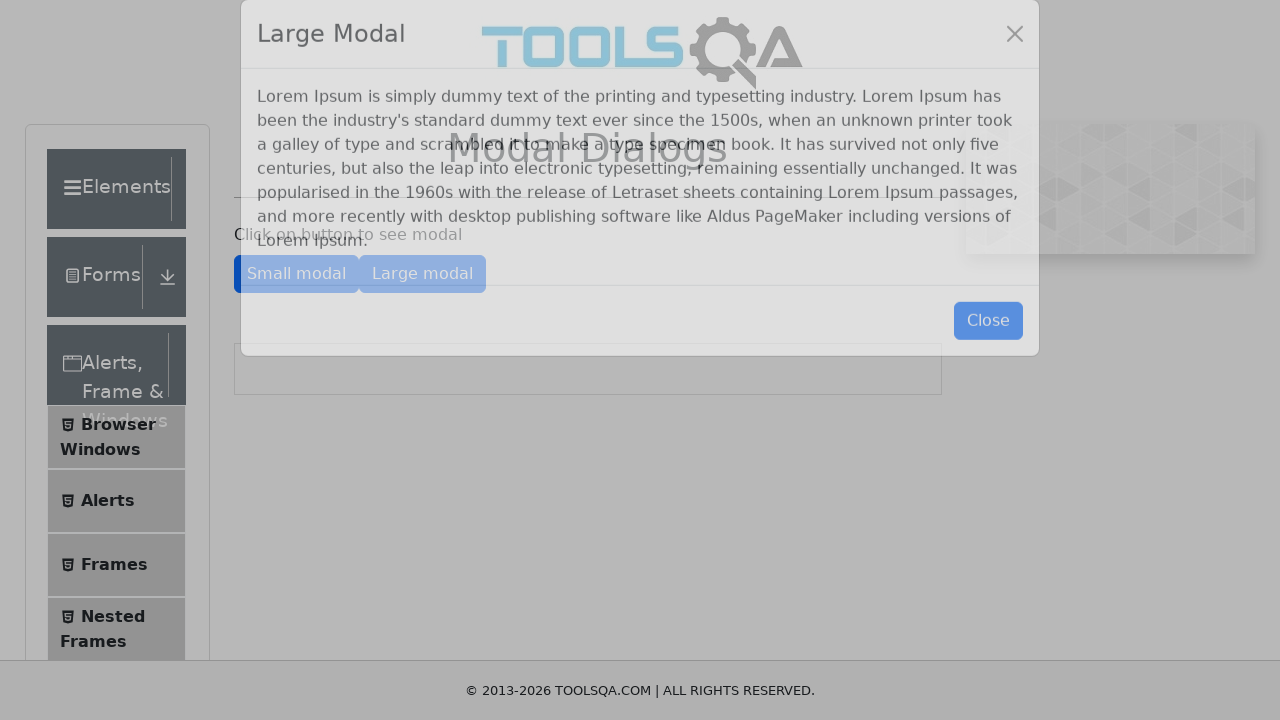

Large modal dialog appeared and modal body is visible
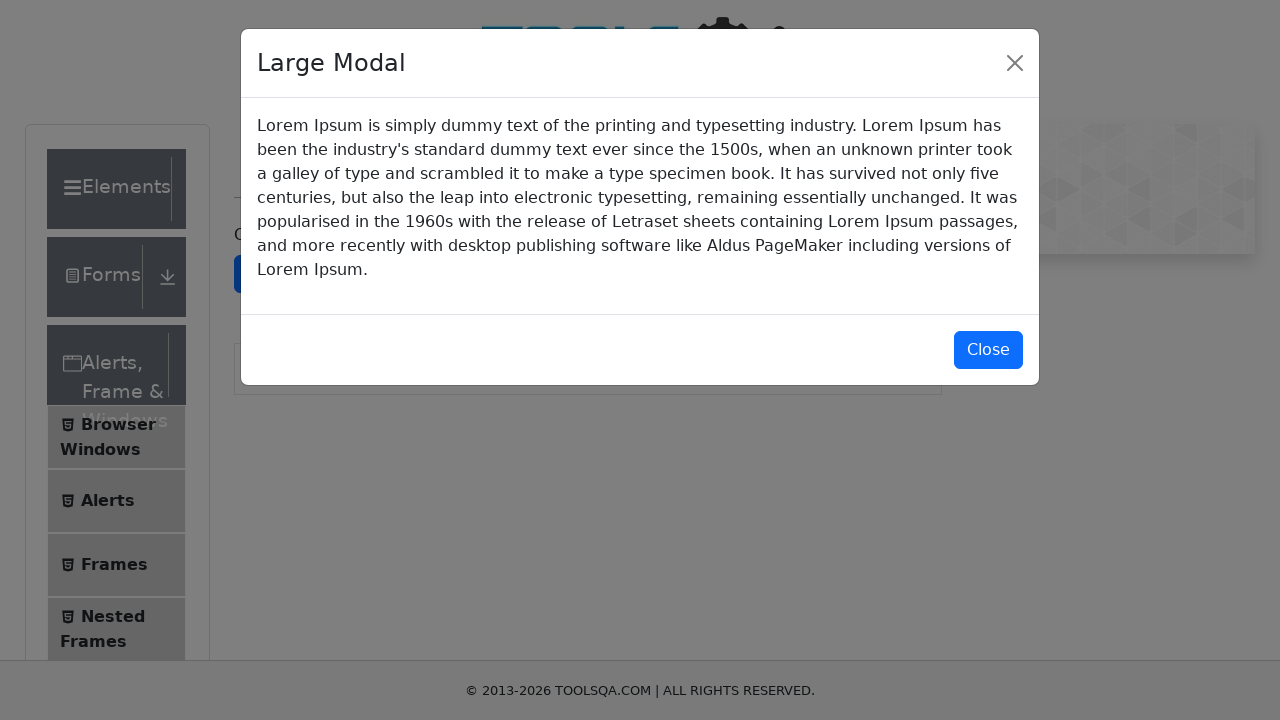

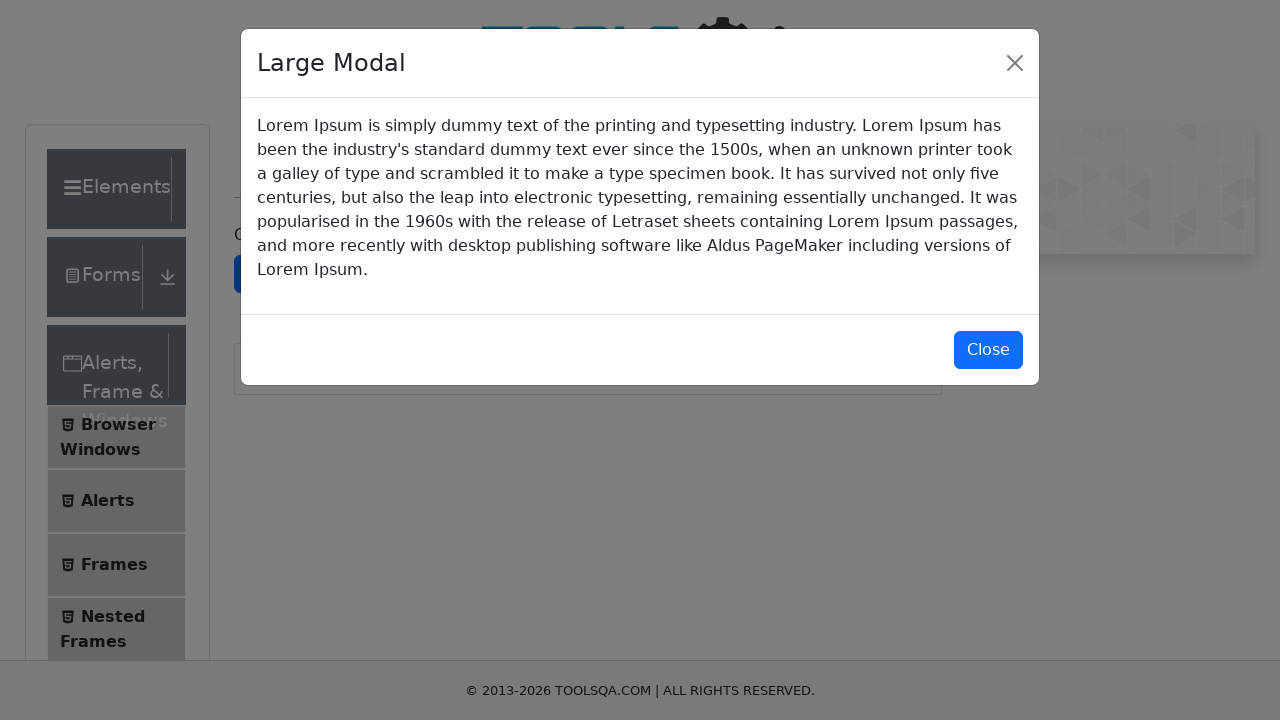